Tests marking individual items as complete by clicking their checkboxes.

Starting URL: https://demo.playwright.dev/todomvc

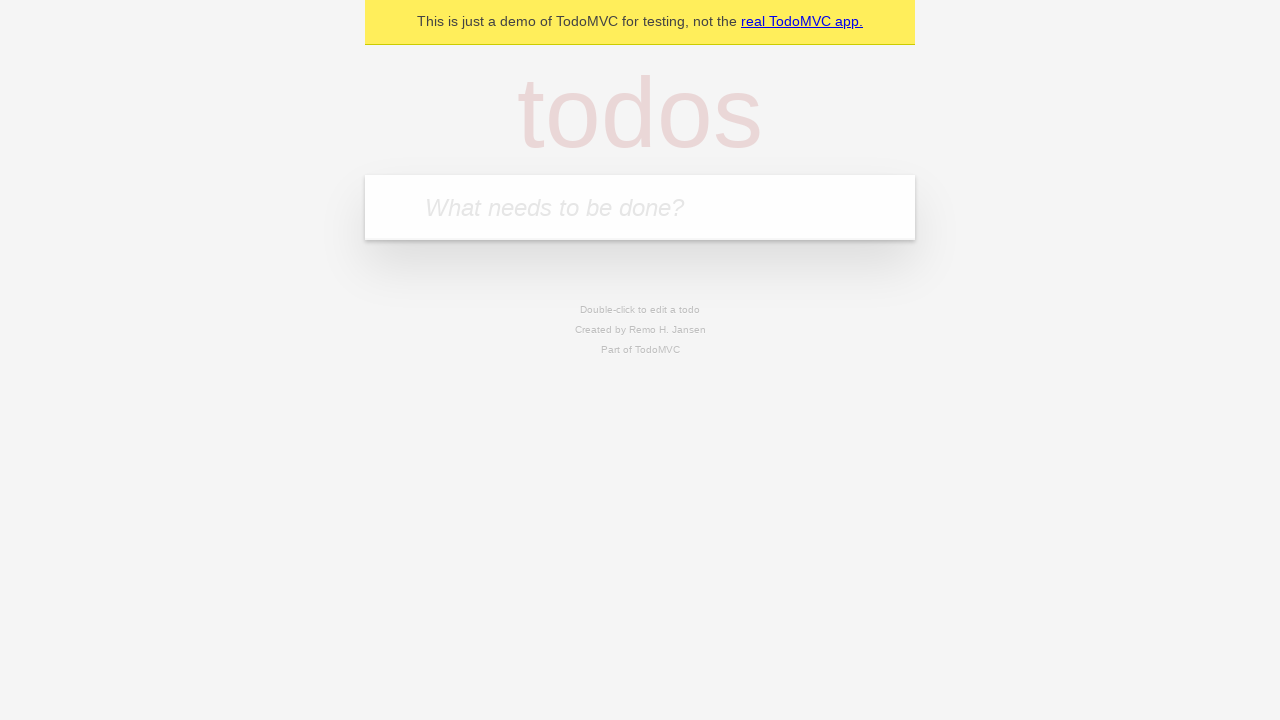

Located the todo input field
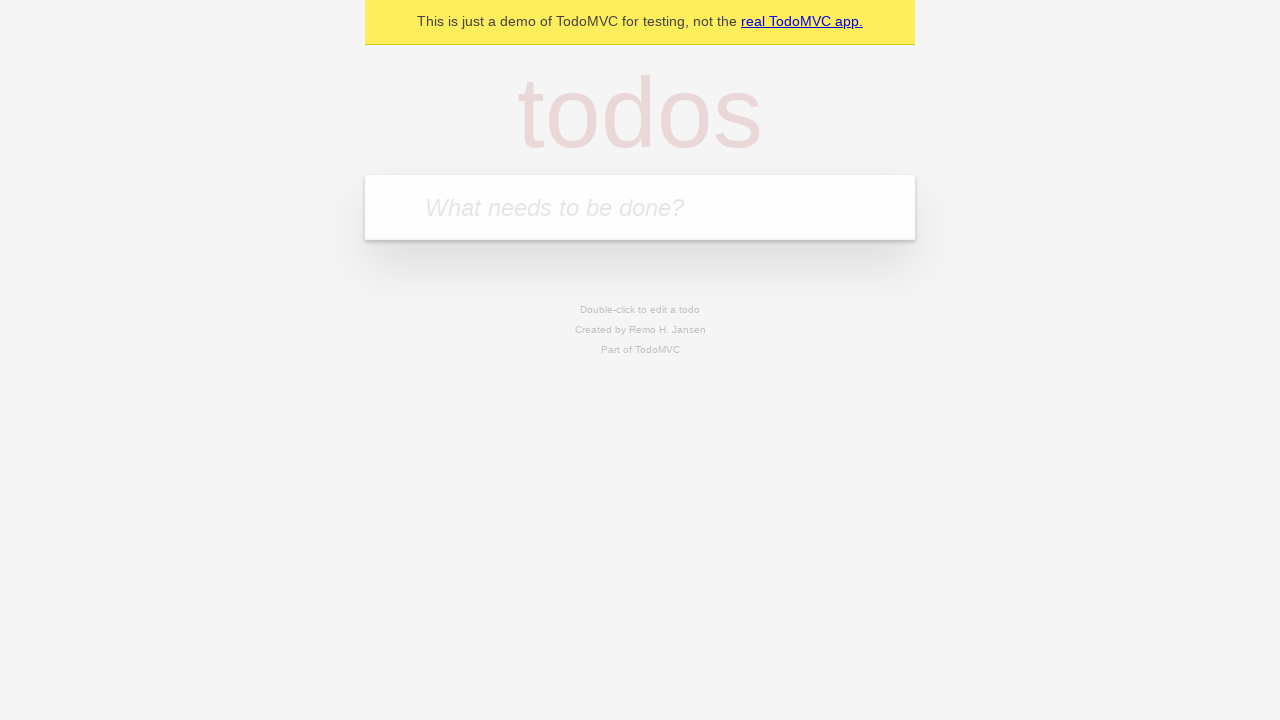

Filled todo input with 'buy some cheese' on internal:attr=[placeholder="What needs to be done?"i]
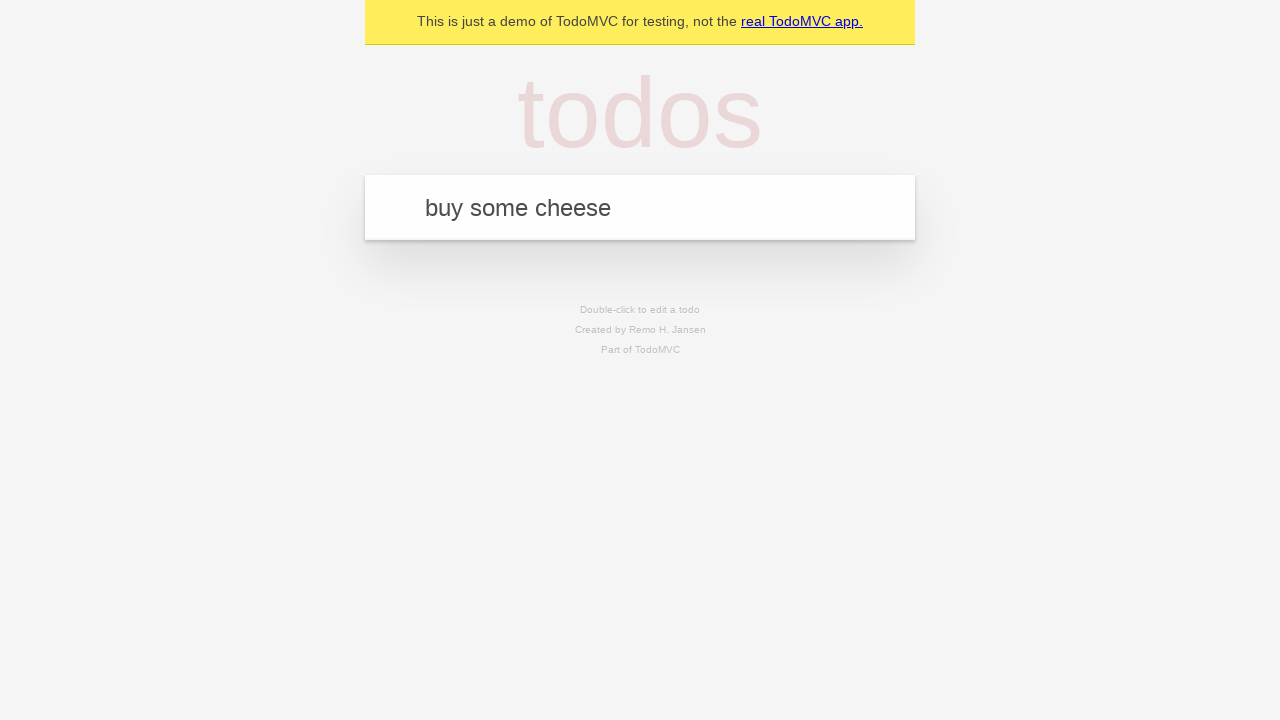

Pressed Enter to create todo item 'buy some cheese' on internal:attr=[placeholder="What needs to be done?"i]
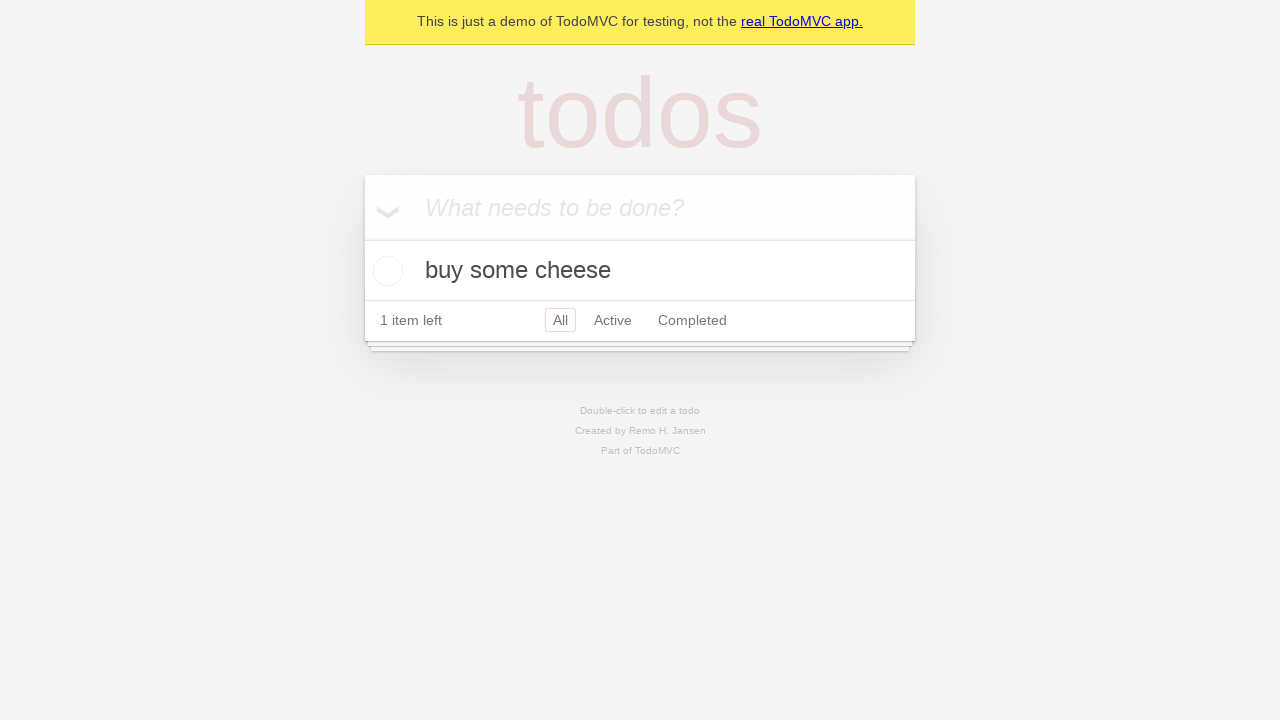

Filled todo input with 'feed the cat' on internal:attr=[placeholder="What needs to be done?"i]
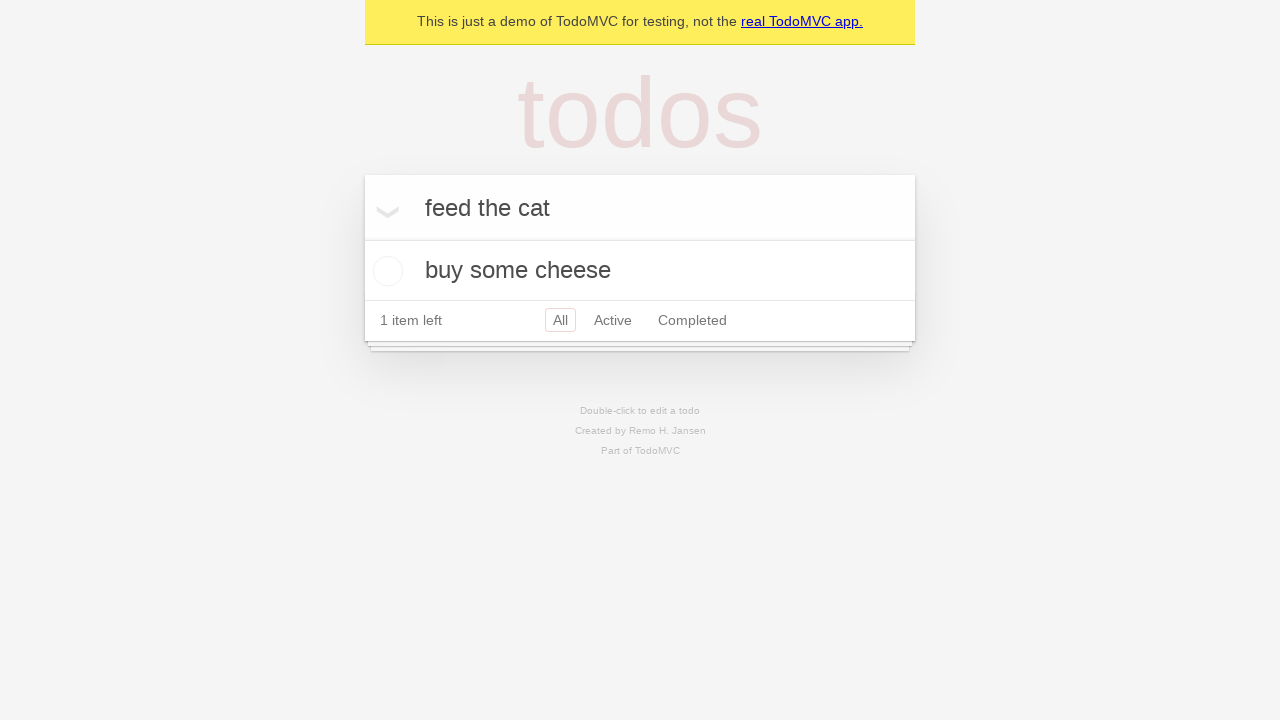

Pressed Enter to create todo item 'feed the cat' on internal:attr=[placeholder="What needs to be done?"i]
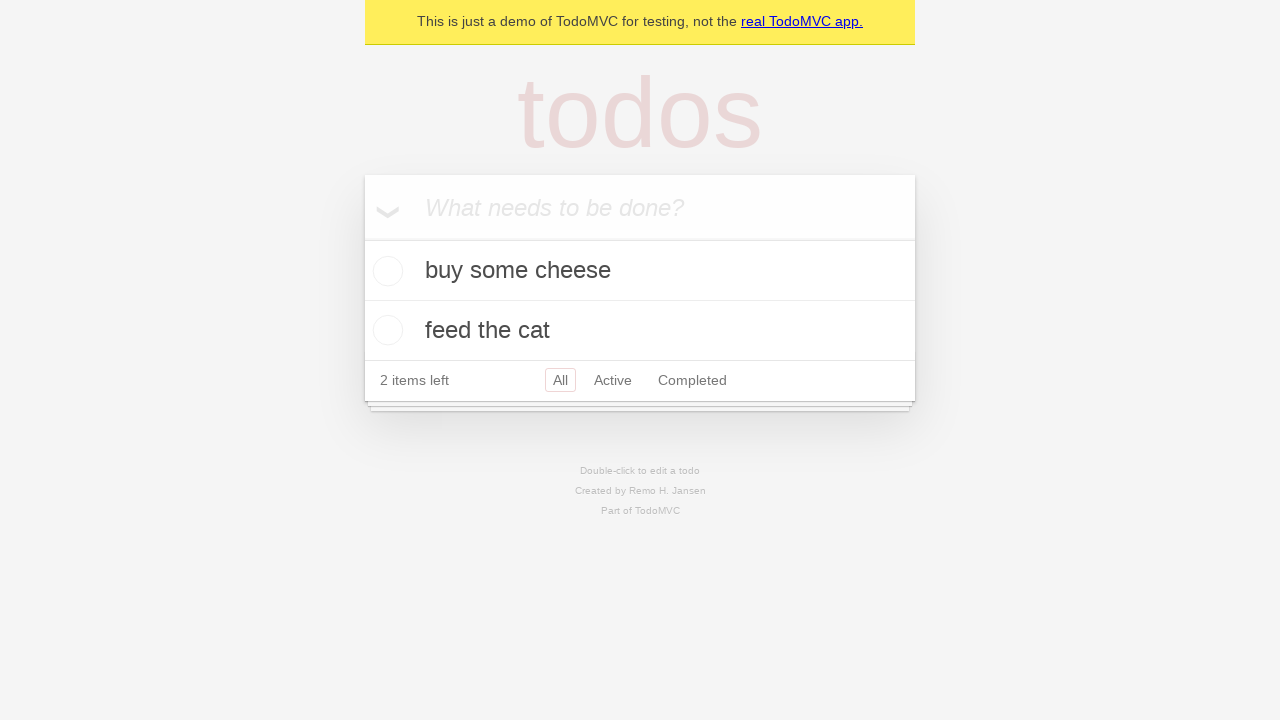

Located first todo item
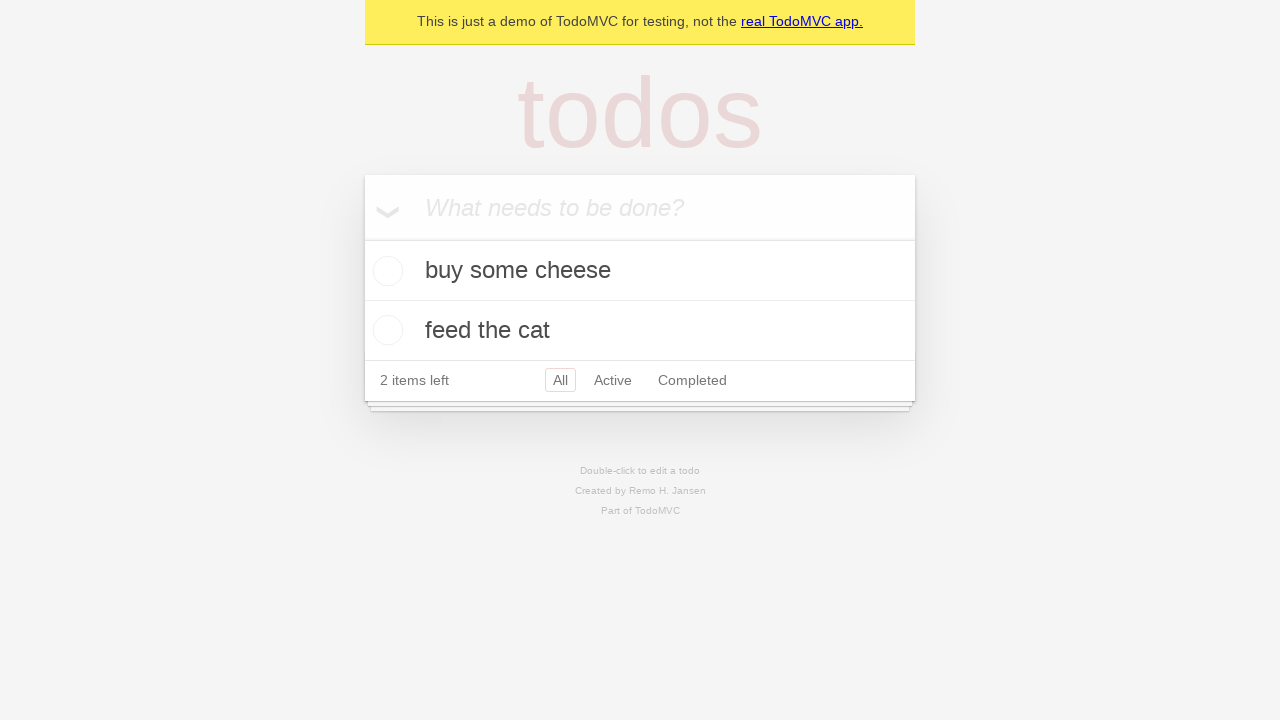

Checked checkbox for first todo item 'buy some cheese' at (385, 271) on internal:testid=[data-testid="todo-item"s] >> nth=0 >> internal:role=checkbox
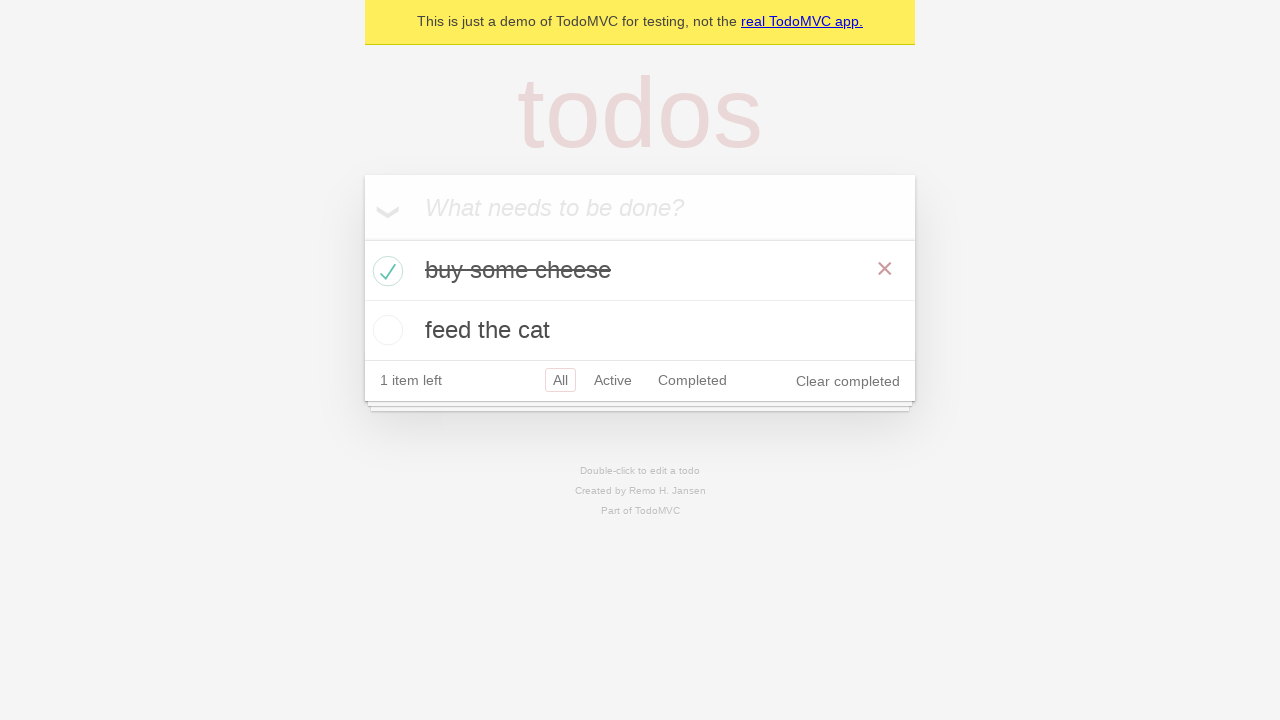

Located second todo item
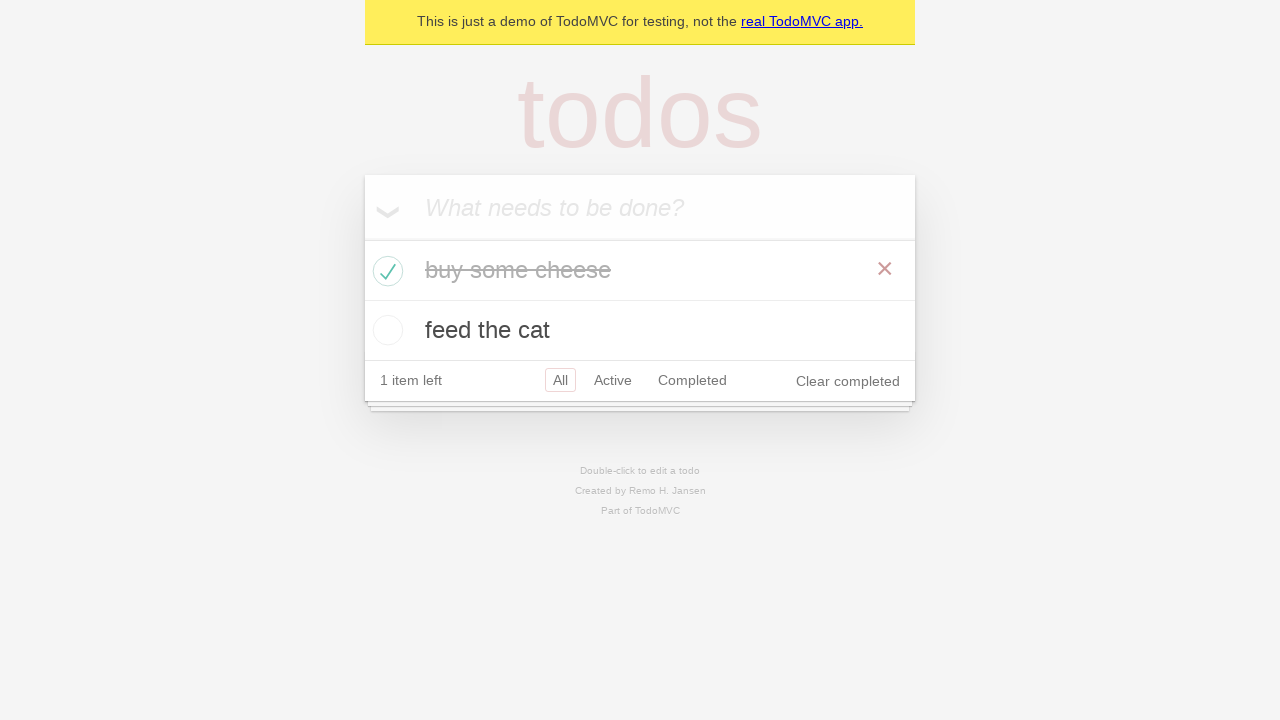

Checked checkbox for second todo item 'feed the cat' at (385, 330) on internal:testid=[data-testid="todo-item"s] >> nth=1 >> internal:role=checkbox
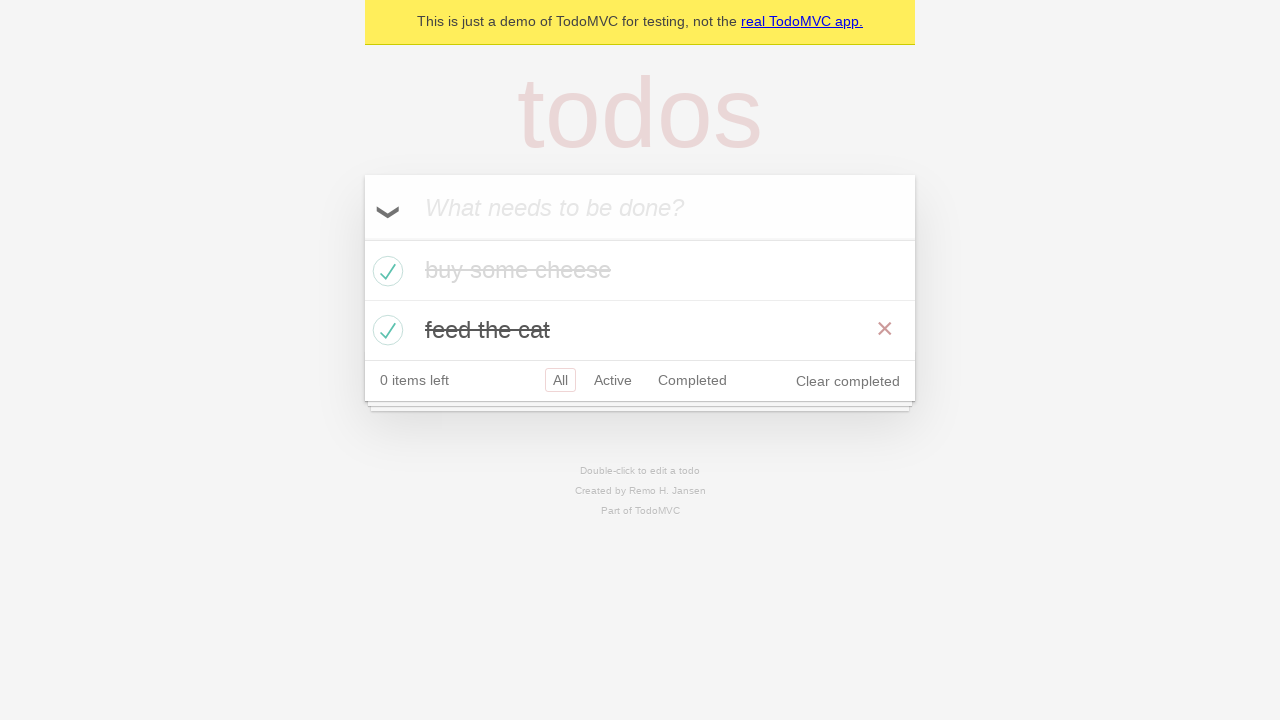

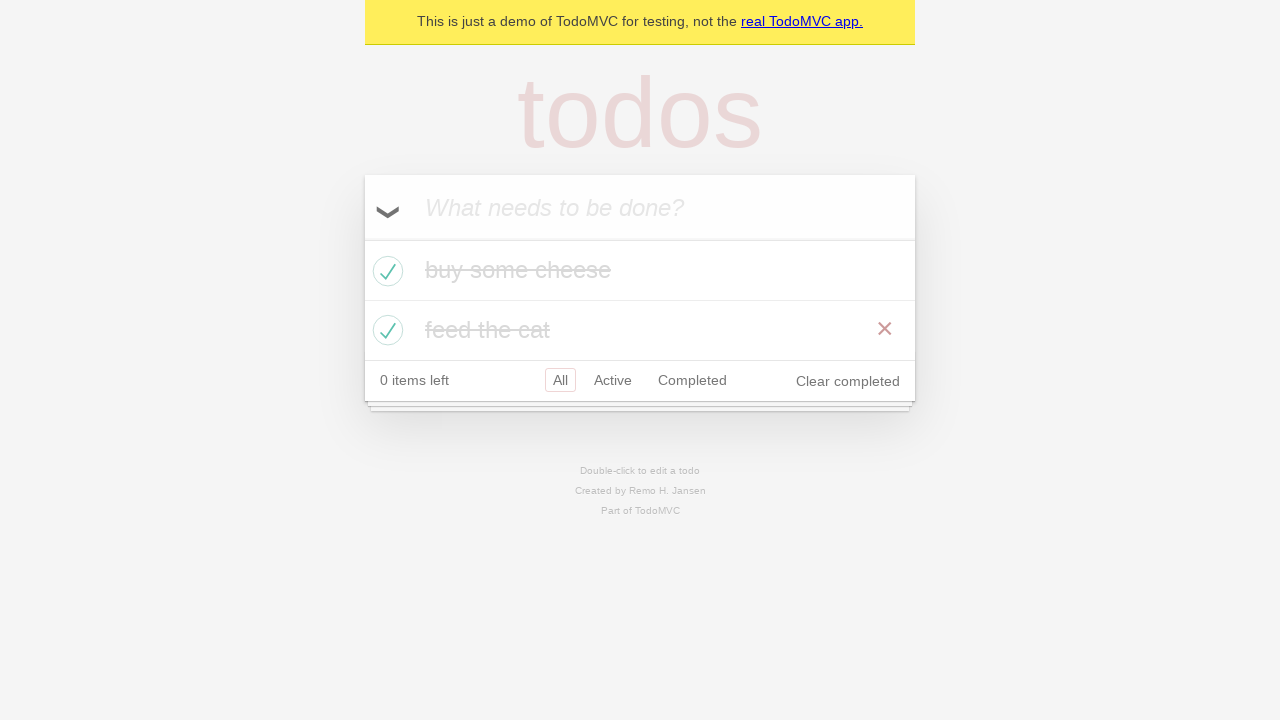